Retrieves an attribute value from an element, calculates a mathematical function, and submits a form with the result along with checkbox and radio button selections

Starting URL: http://suninjuly.github.io/get_attribute.html

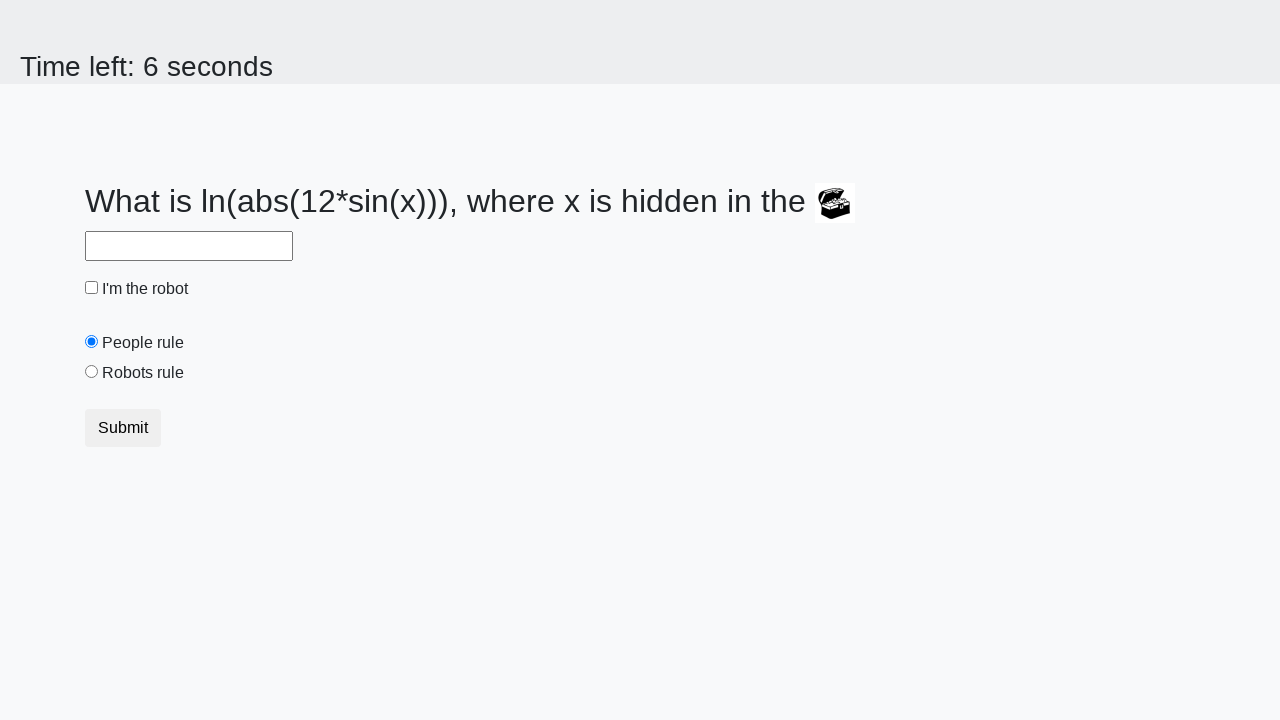

Located treasure element with ID 'treasure'
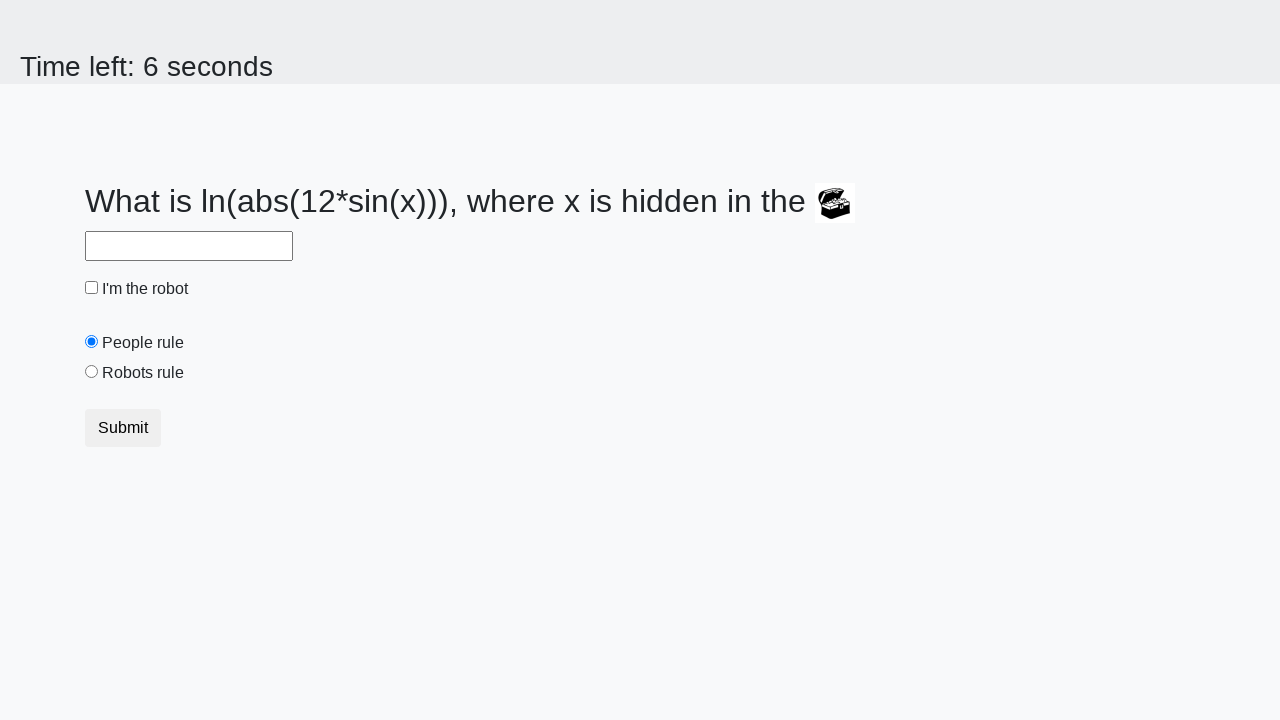

Retrieved 'valuex' attribute from treasure element
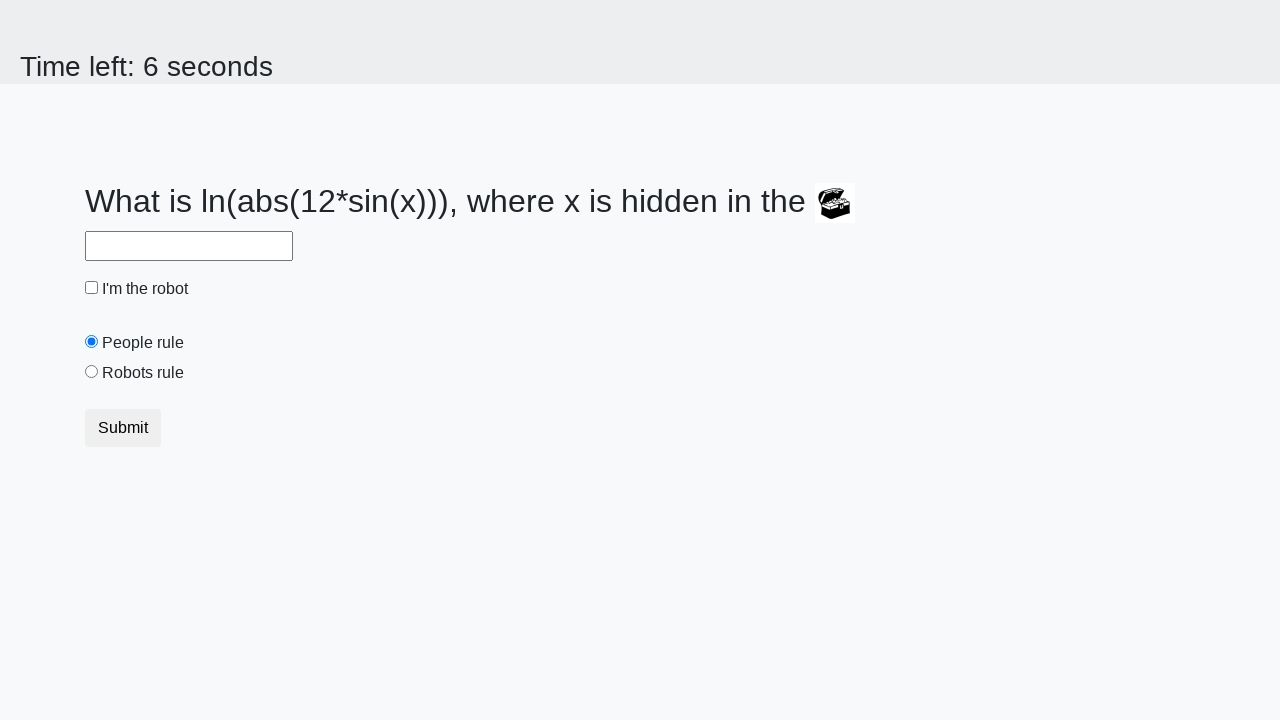

Calculated mathematical function: log(abs(12*sin(x)))
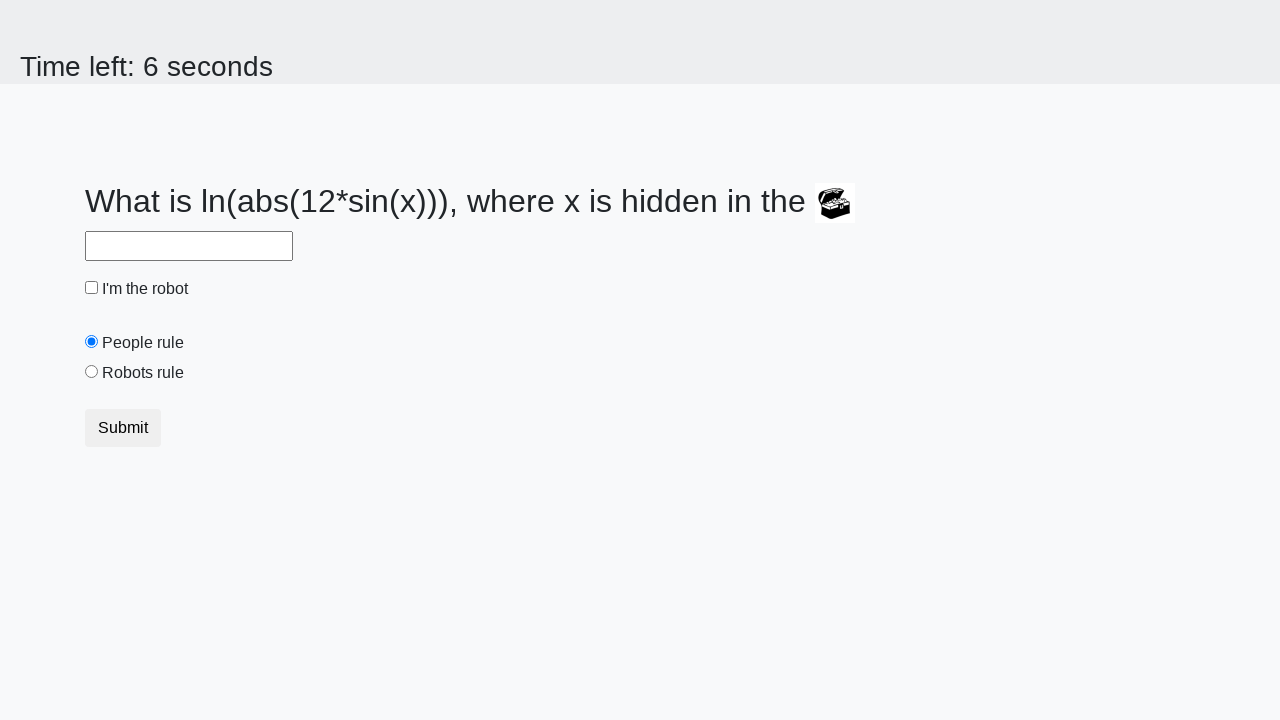

Filled answer field with calculated result on #answer
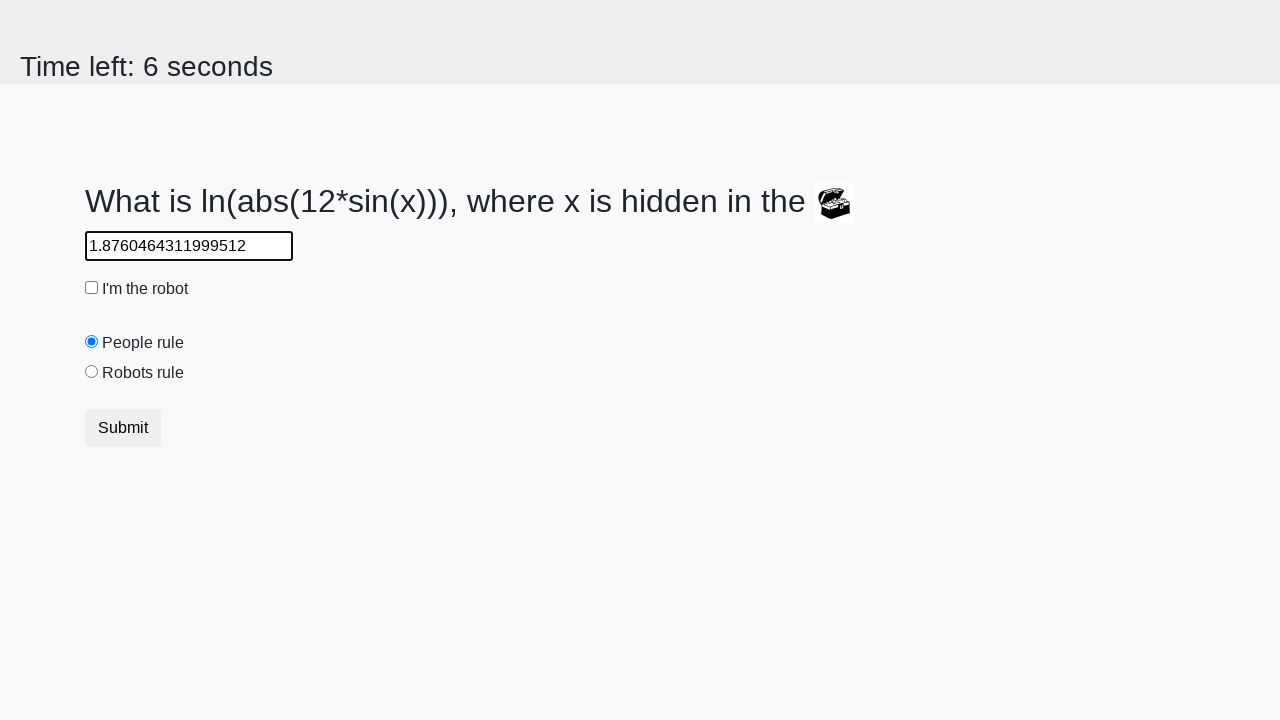

Clicked robot checkbox at (92, 288) on #robotCheckbox
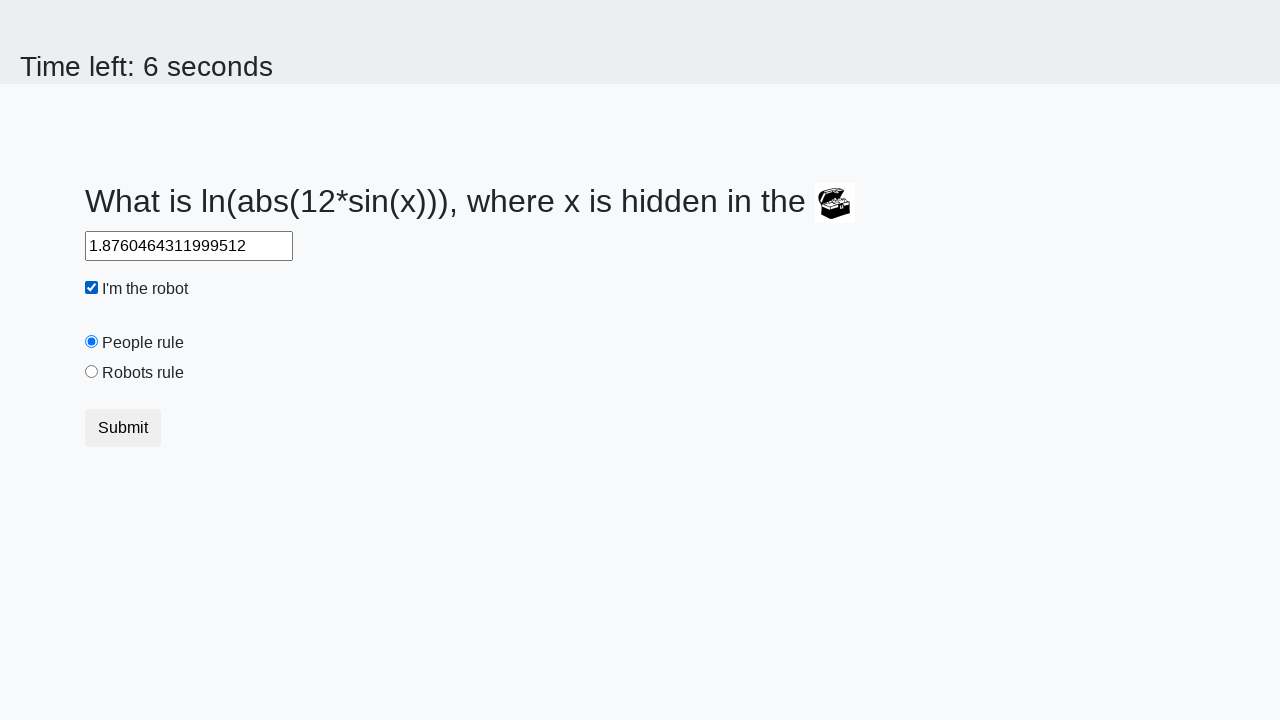

Clicked 'robots rule' radio button at (92, 372) on #robotsRule
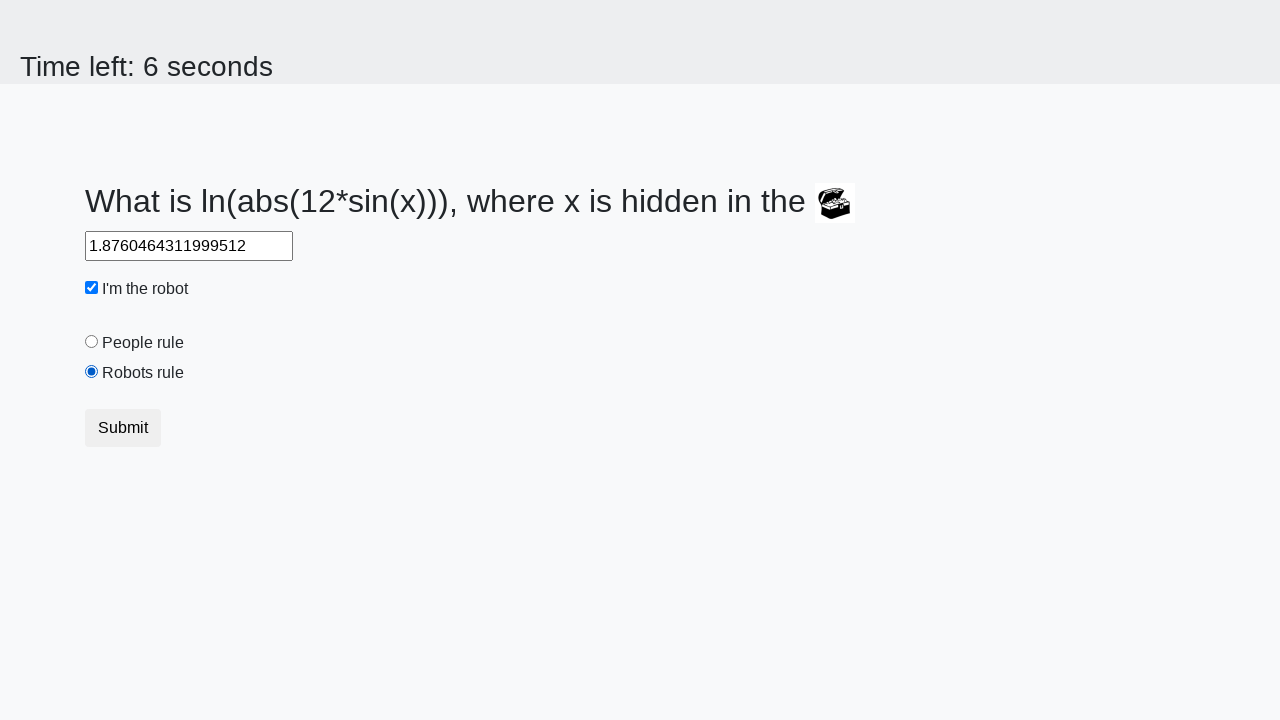

Clicked submit button to complete form submission at (123, 428) on .btn-default
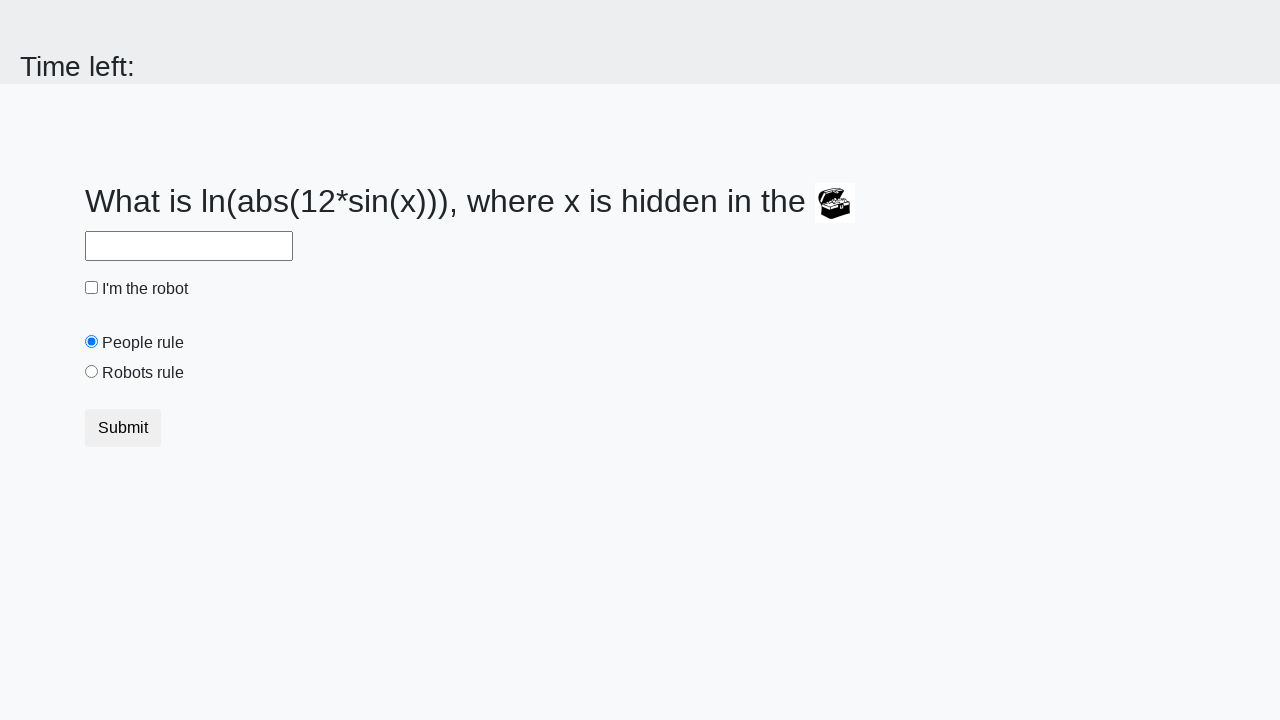

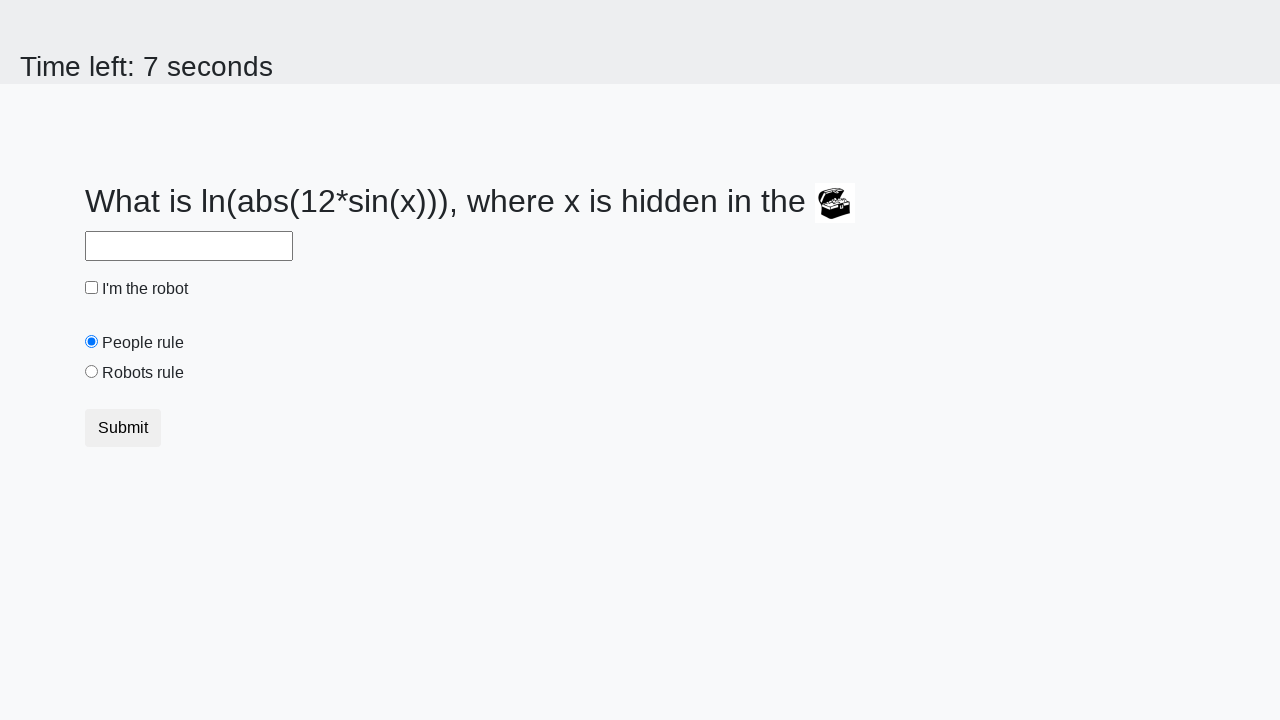